Tests mouse hover functionality by hovering over the "Free Ebooks" menu item to reveal a dropdown, then clicking on "Free Deep Learning eBooks" submenu option.

Starting URL: https://www.globalsqa.com/demo-site/

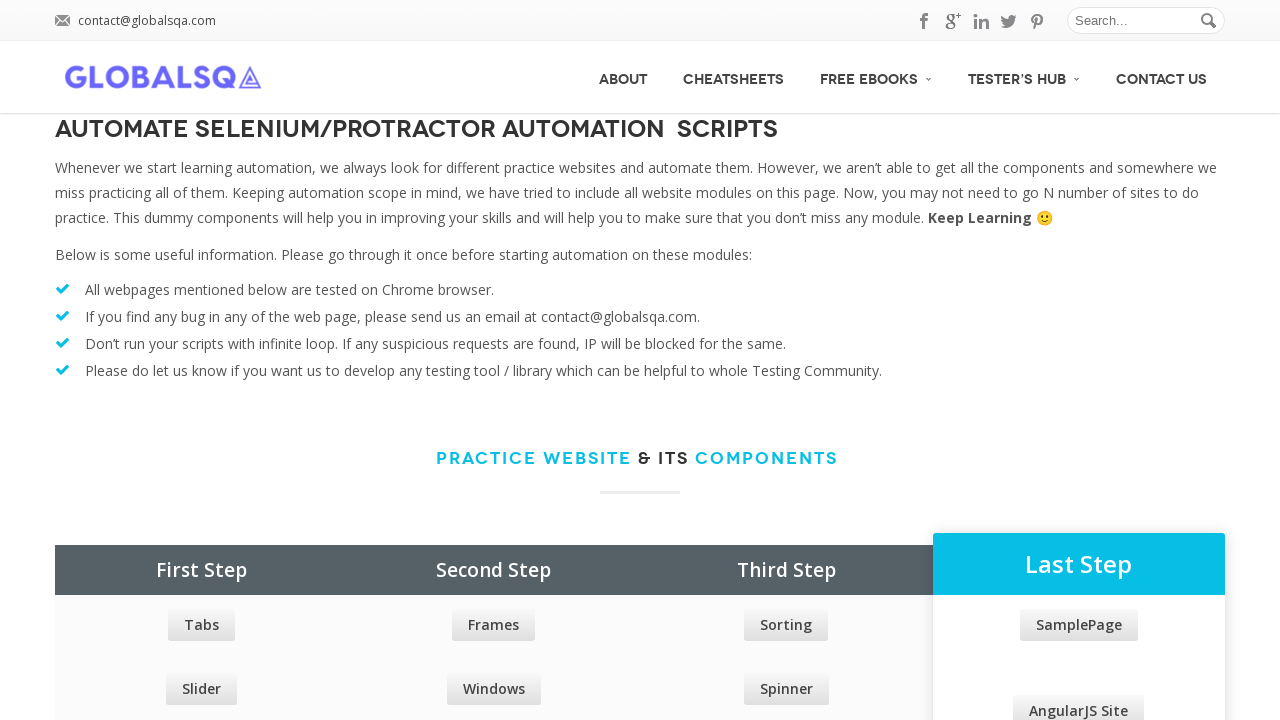

Located the 'Free Ebooks' menu element
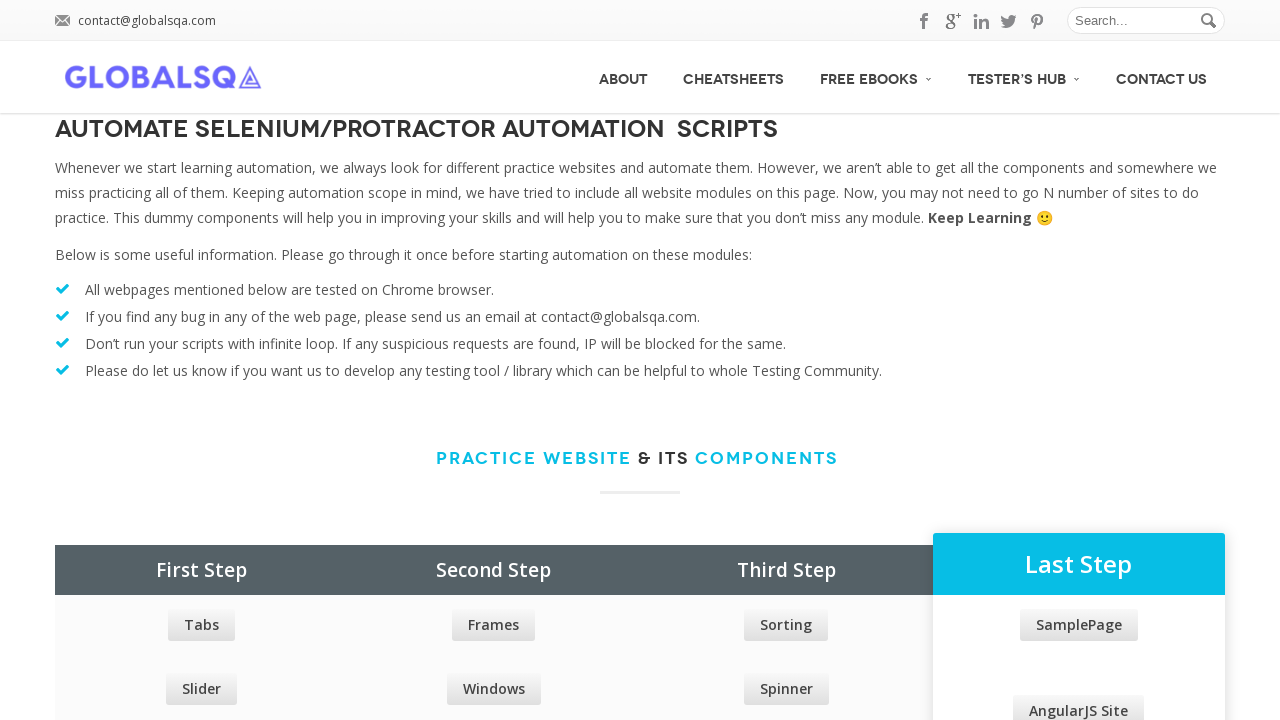

Hovered over 'Free Ebooks' menu to reveal dropdown at (876, 76) on xpath=//a[@class='no_border'][normalize-space()='Free Ebooks']
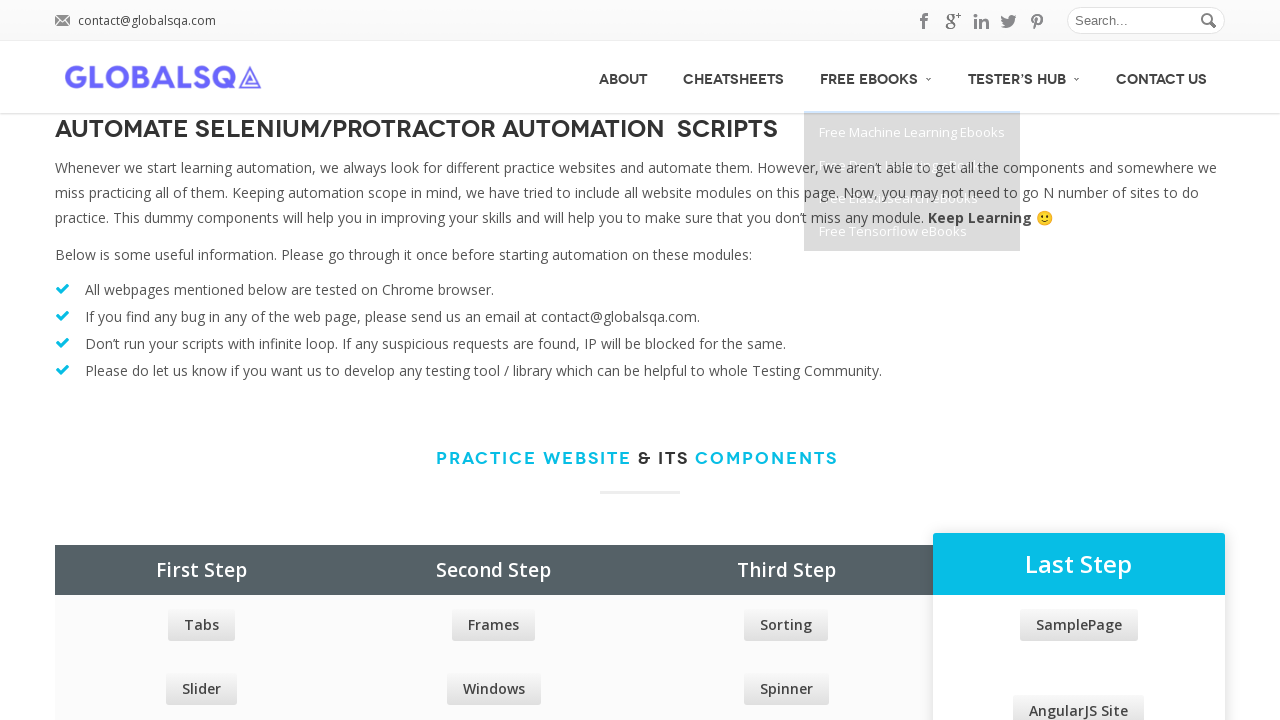

Clicked on 'Free Deep Learning eBooks' submenu option at (903, 165) on xpath=//span[normalize-space()='Free Deep Learning eBooks']
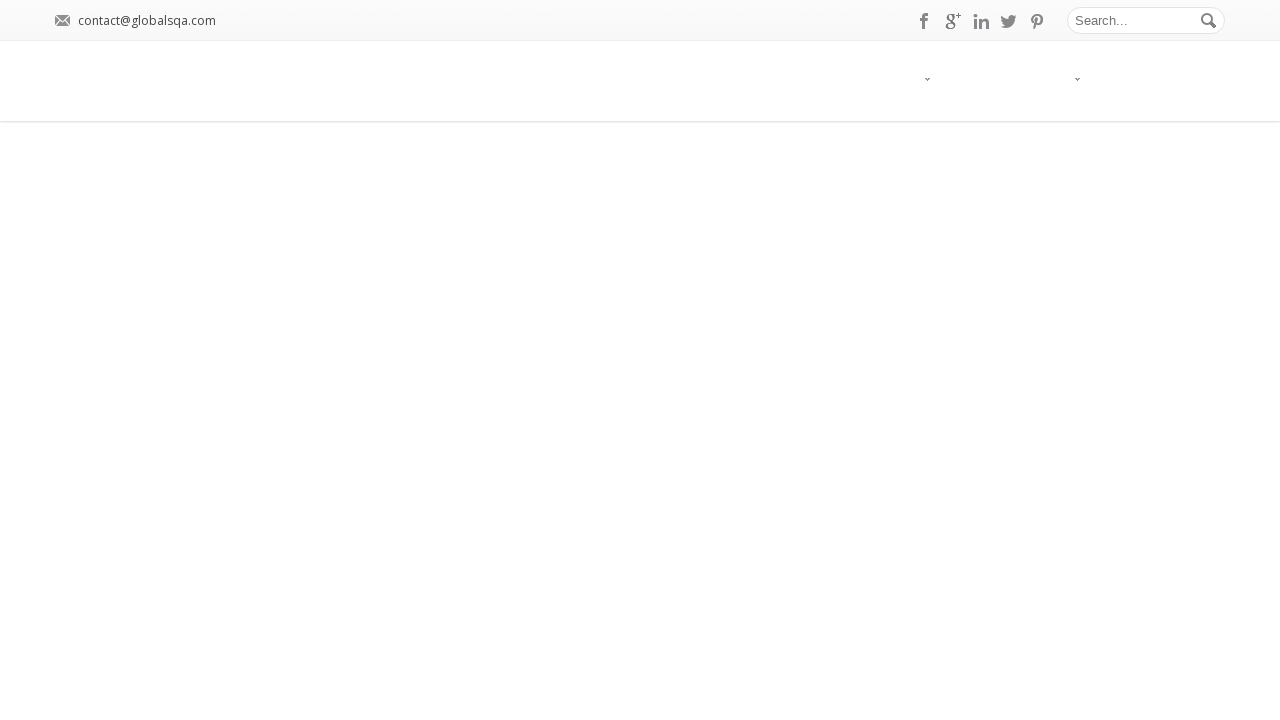

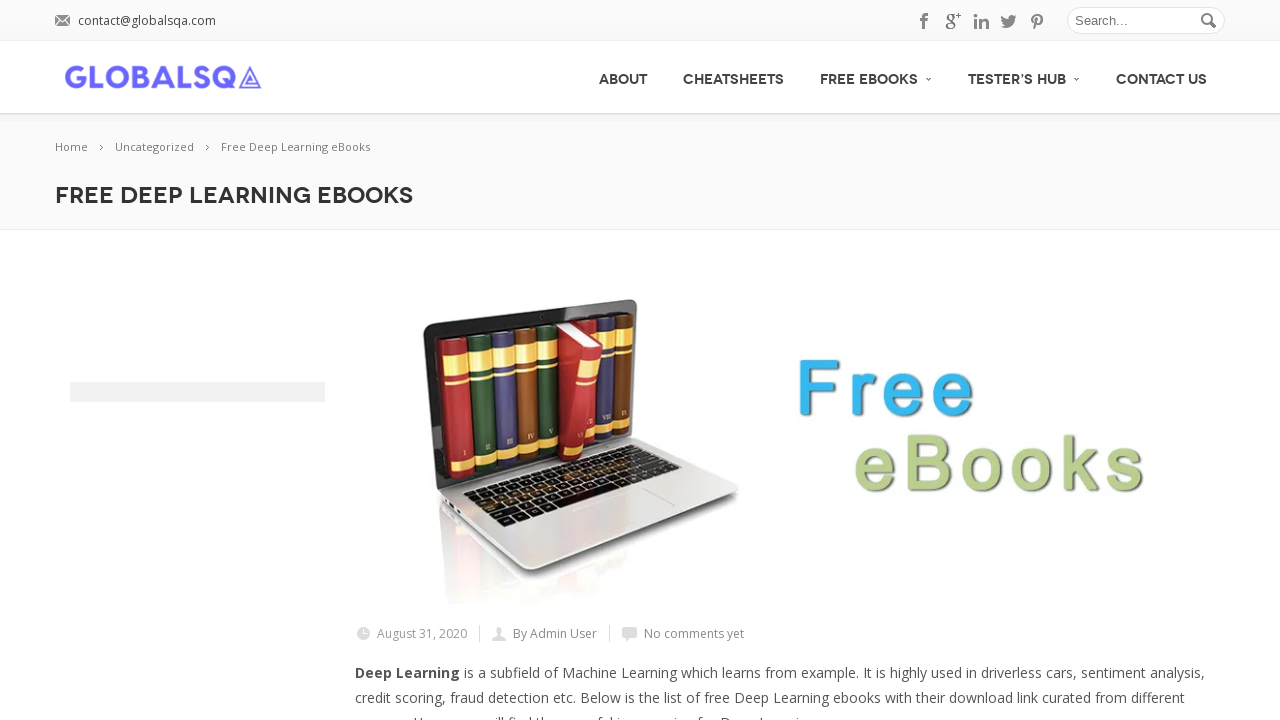